Solves a math problem by reading a value from the page, calculating the result, and submitting the answer along with checkbox selections

Starting URL: http://suninjuly.github.io/math.html

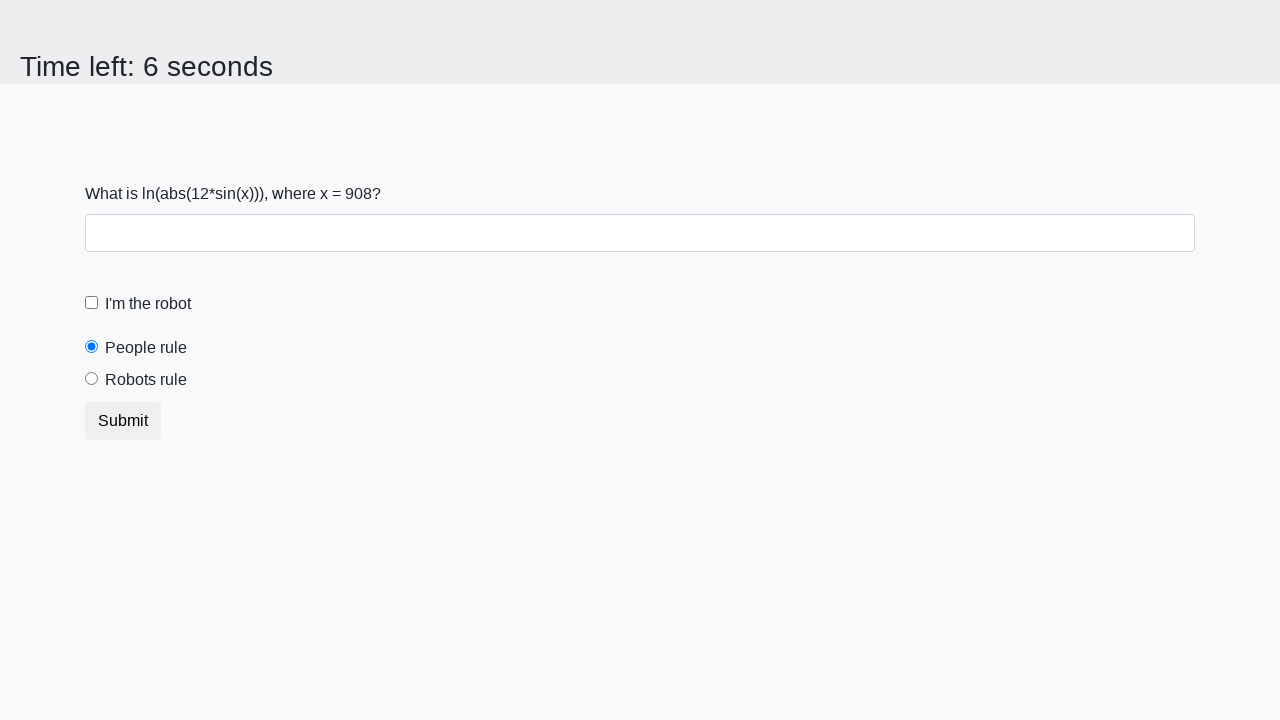

Retrieved x value from the page element
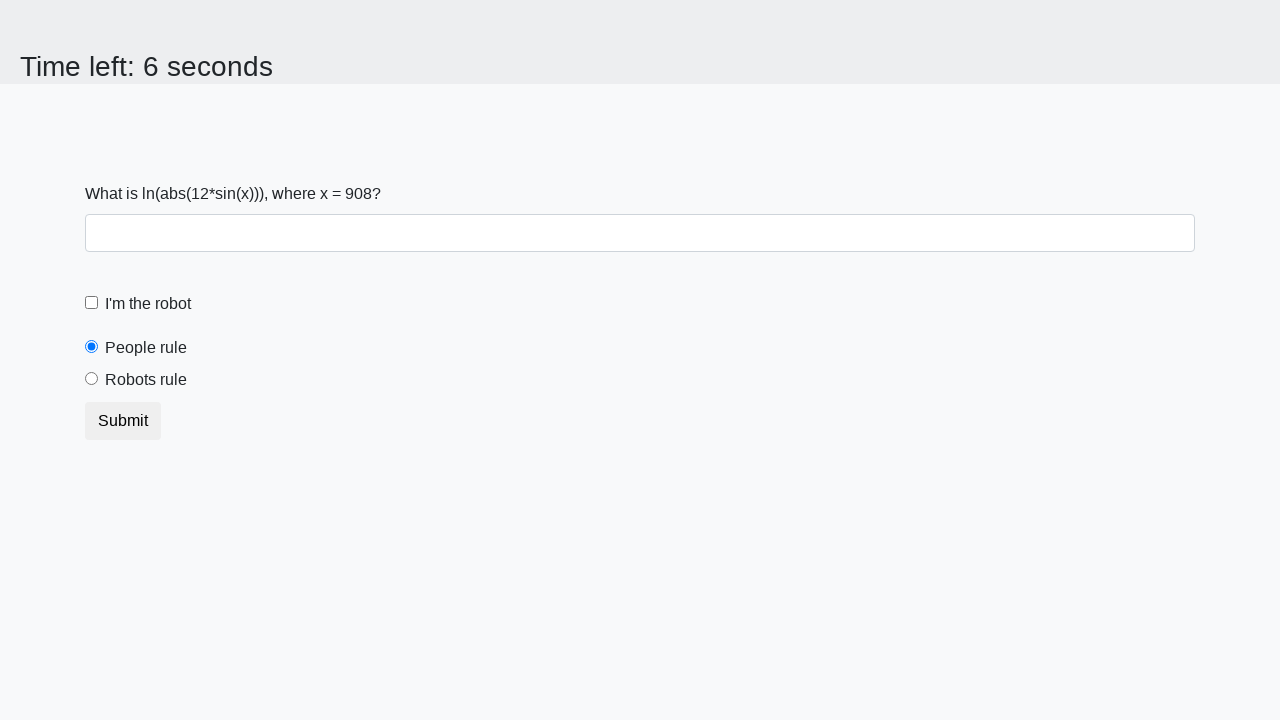

Calculated math result: log(abs(12*sin(908))) = -0.04534861137867988
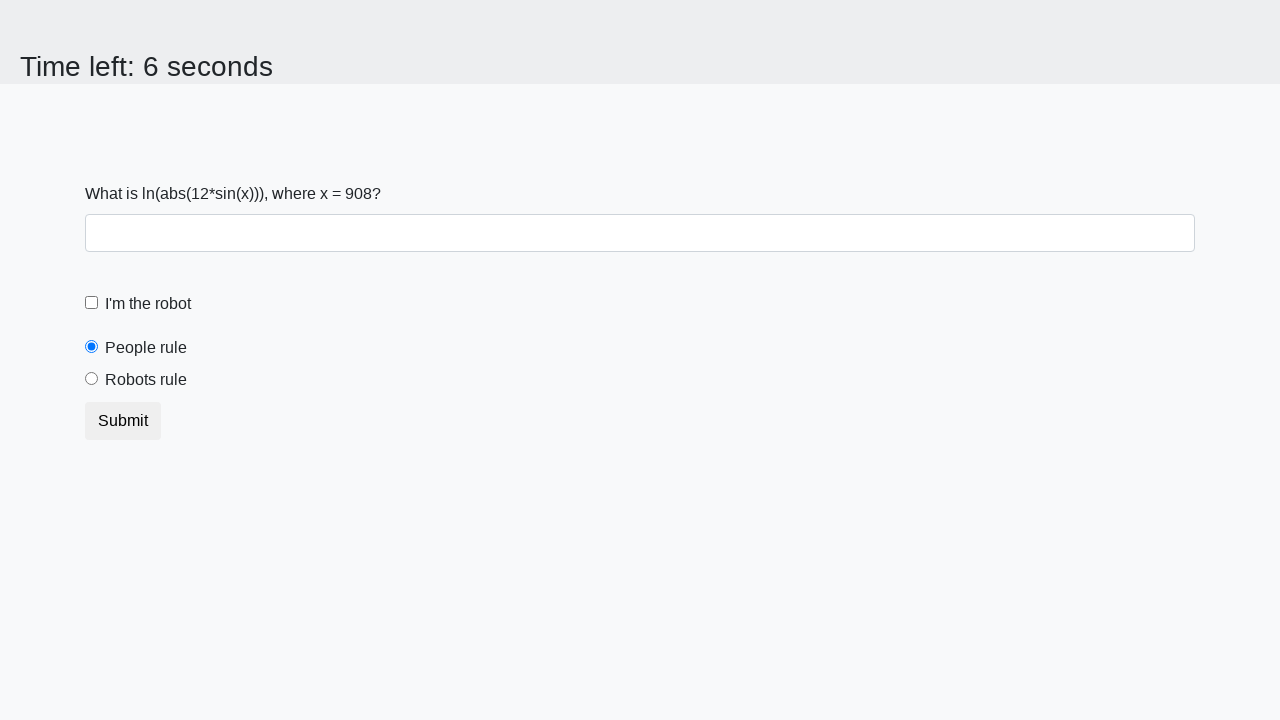

Filled answer field with calculated value: -0.04534861137867988 on input#answer
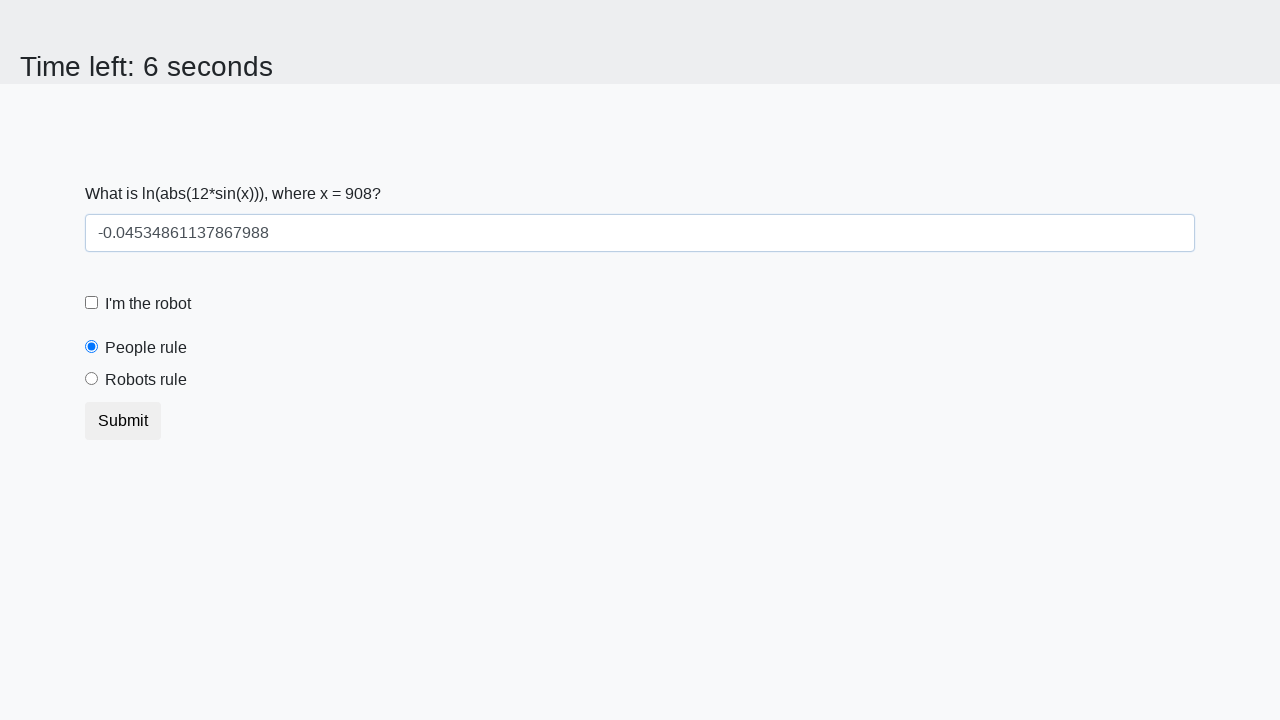

Clicked checkbox at (92, 303) on input[type="checkbox"]
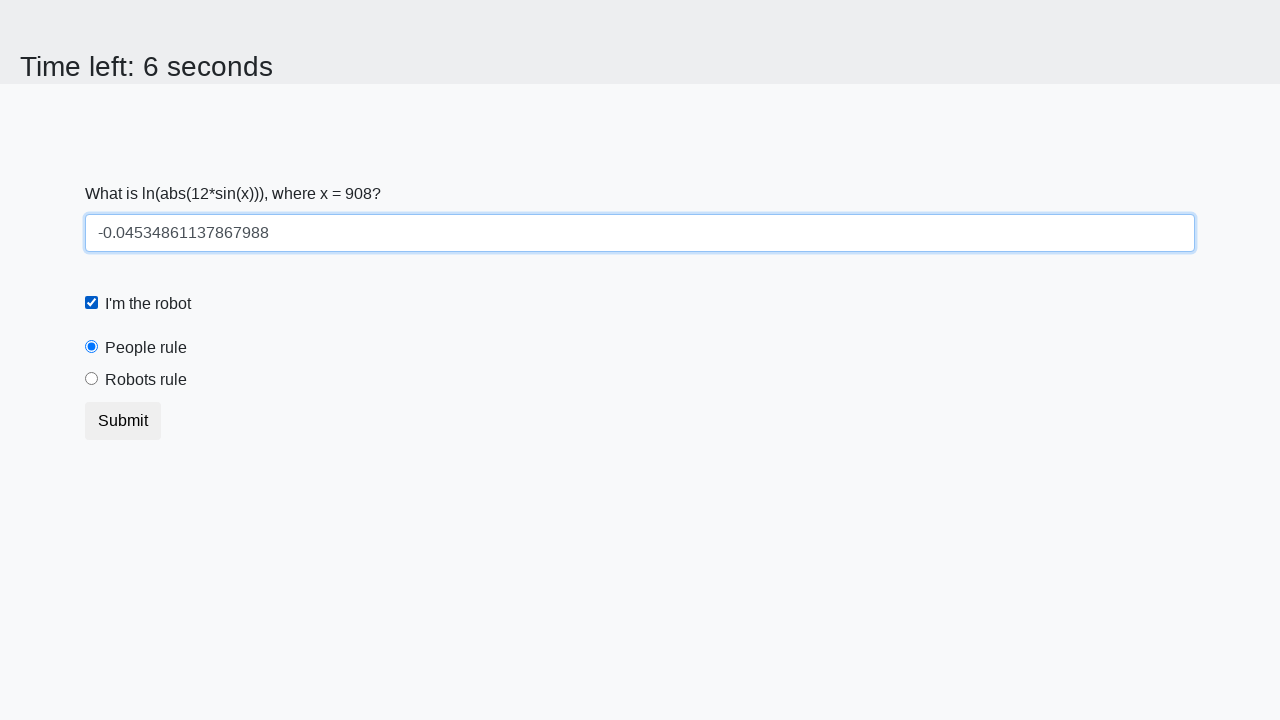

Clicked 'I agree to the robot rules' checkbox at (92, 379) on input#robotsRule
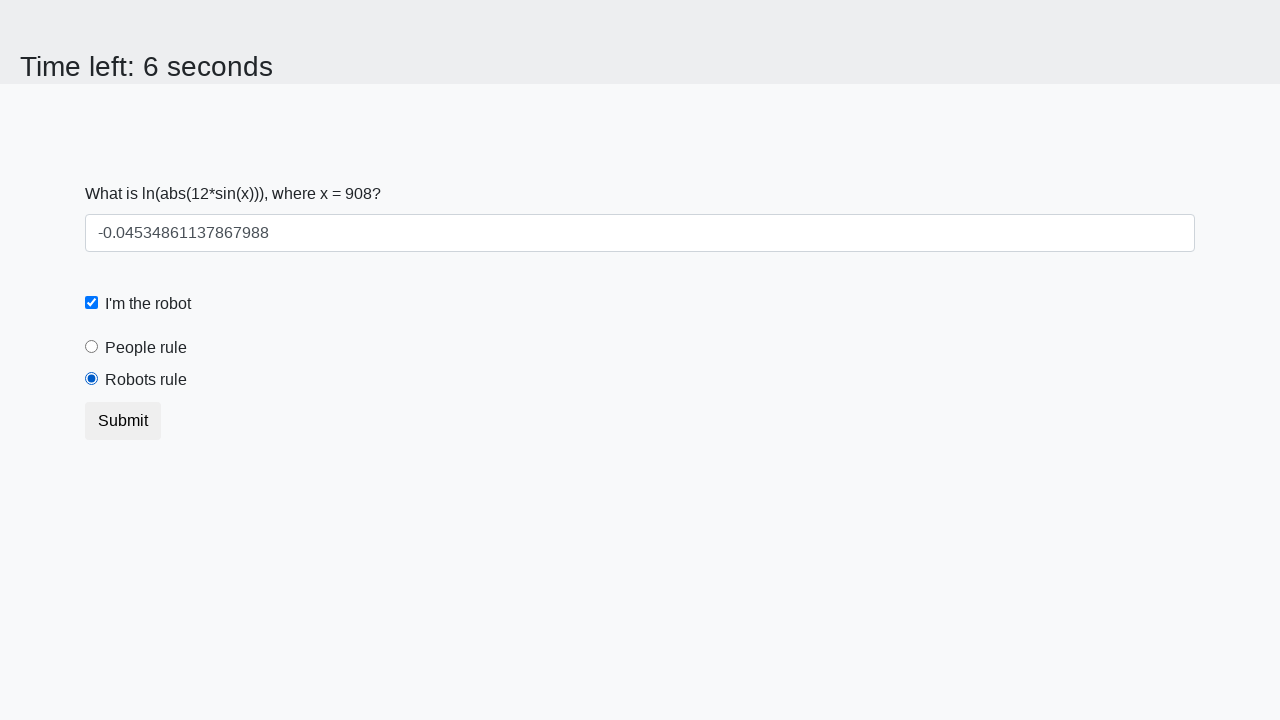

Clicked submit button to submit the form at (123, 421) on button[type="submit"]
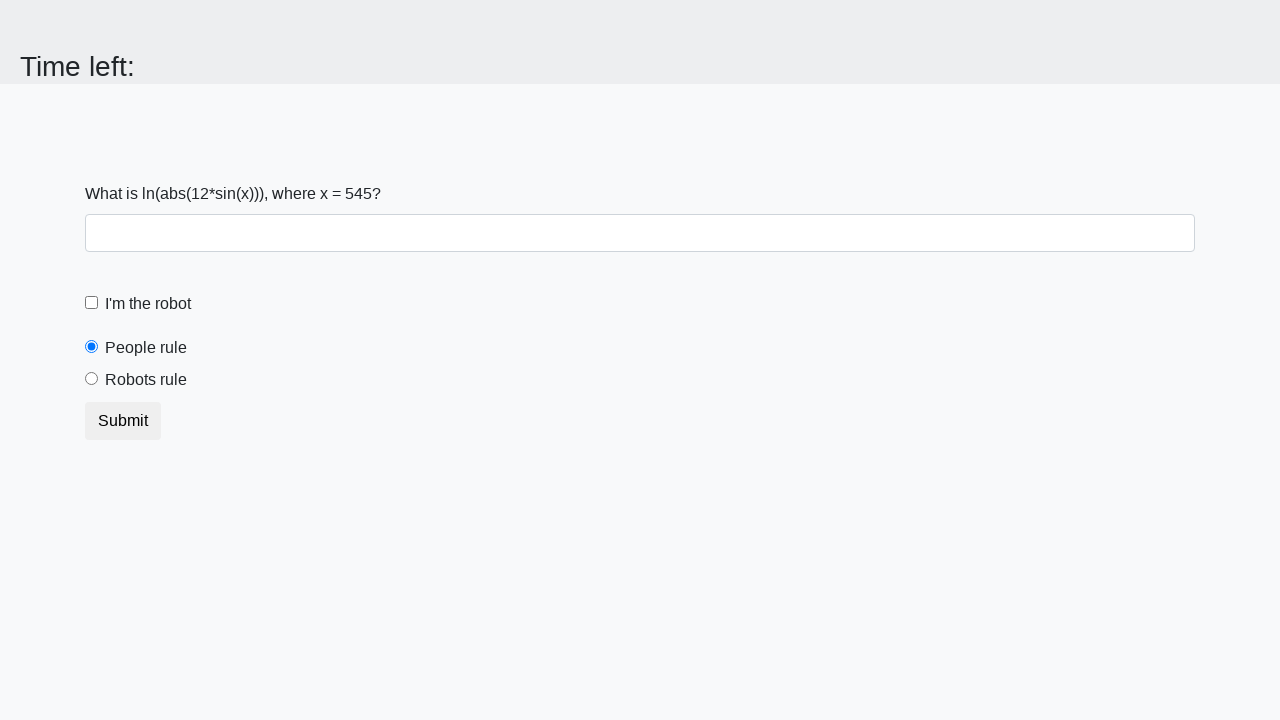

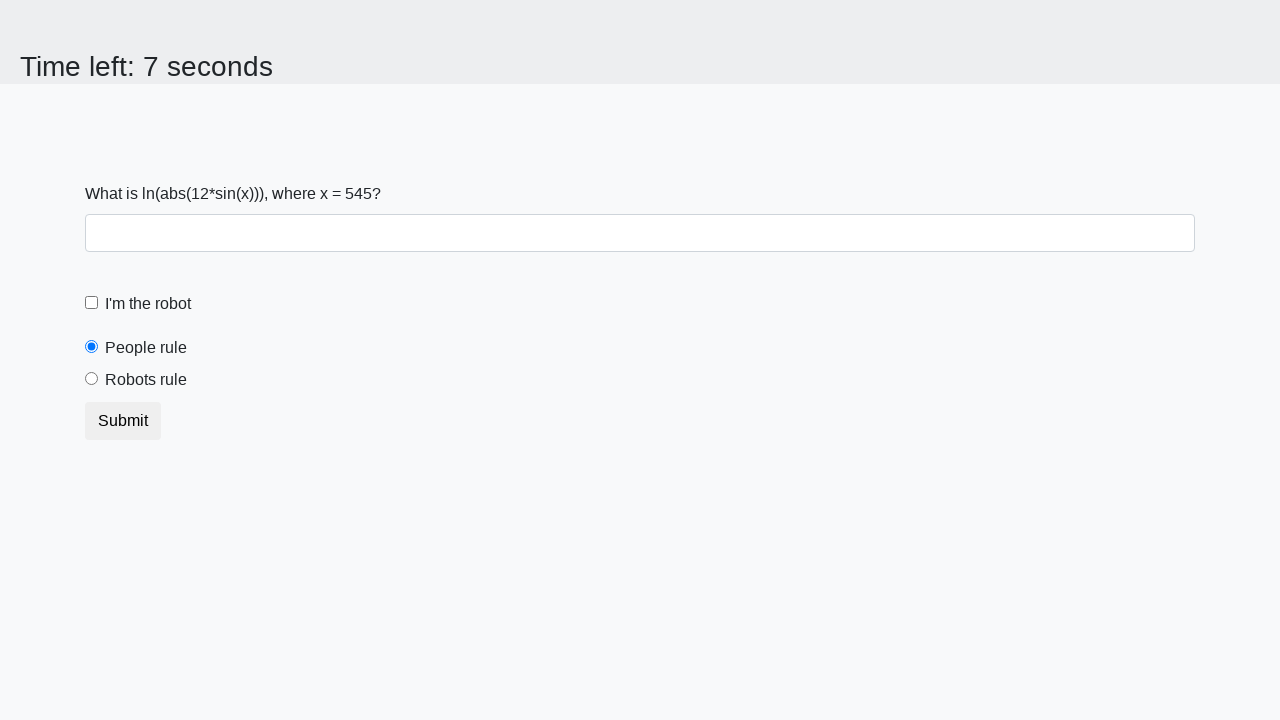